Tests selecting the "Yes" radio button on the DemoQA elements page and verifying the result is displayed

Starting URL: https://demoqa.com/

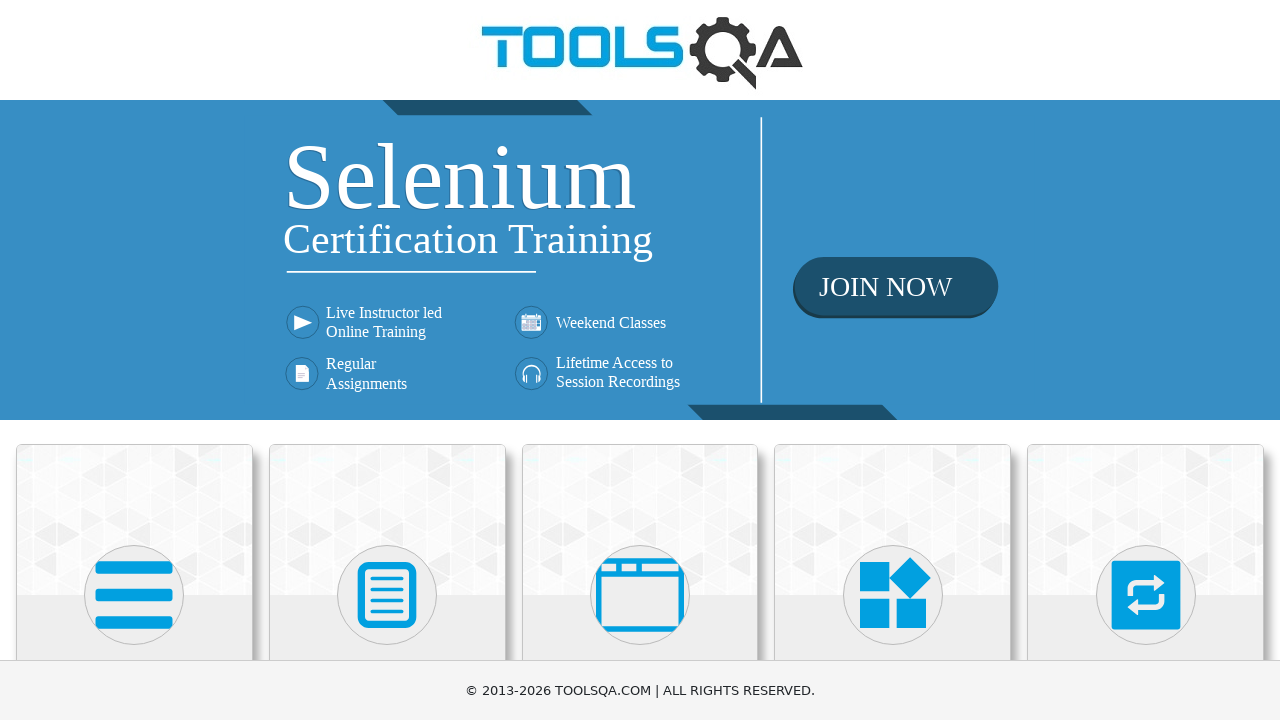

Navigated to DemoQA home page
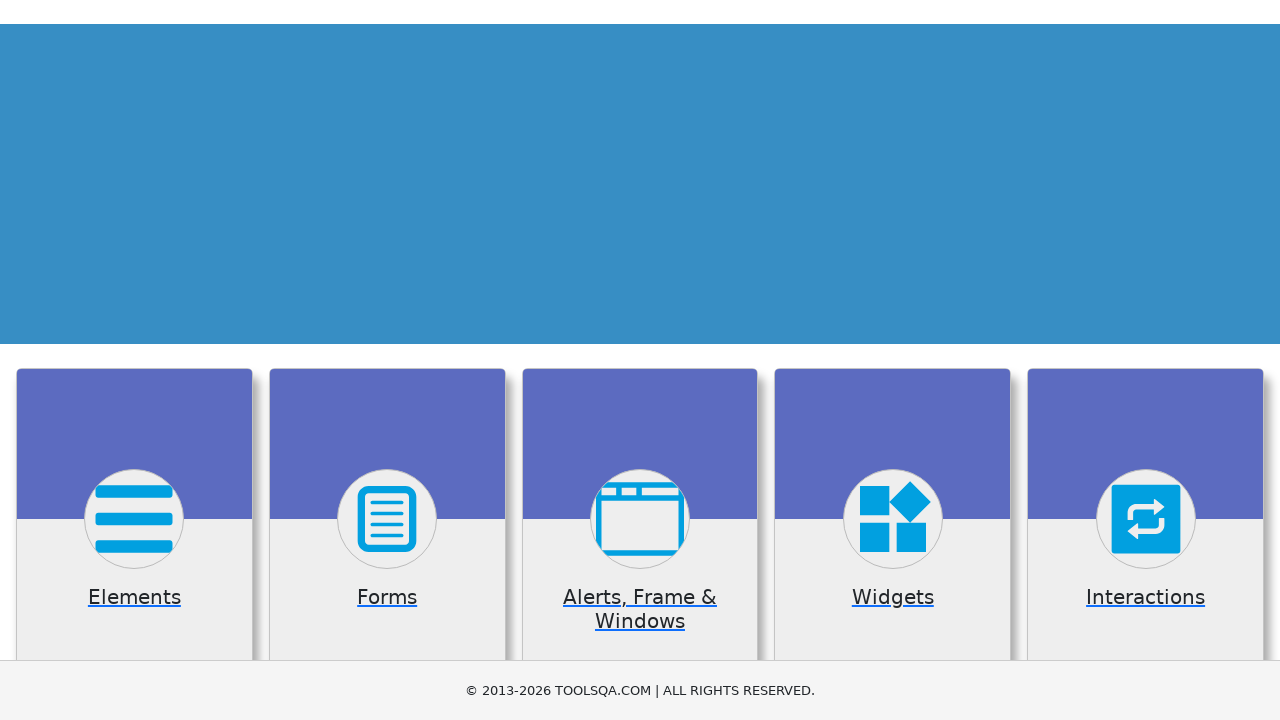

Clicked on Elements section at (134, 360) on text=Elements
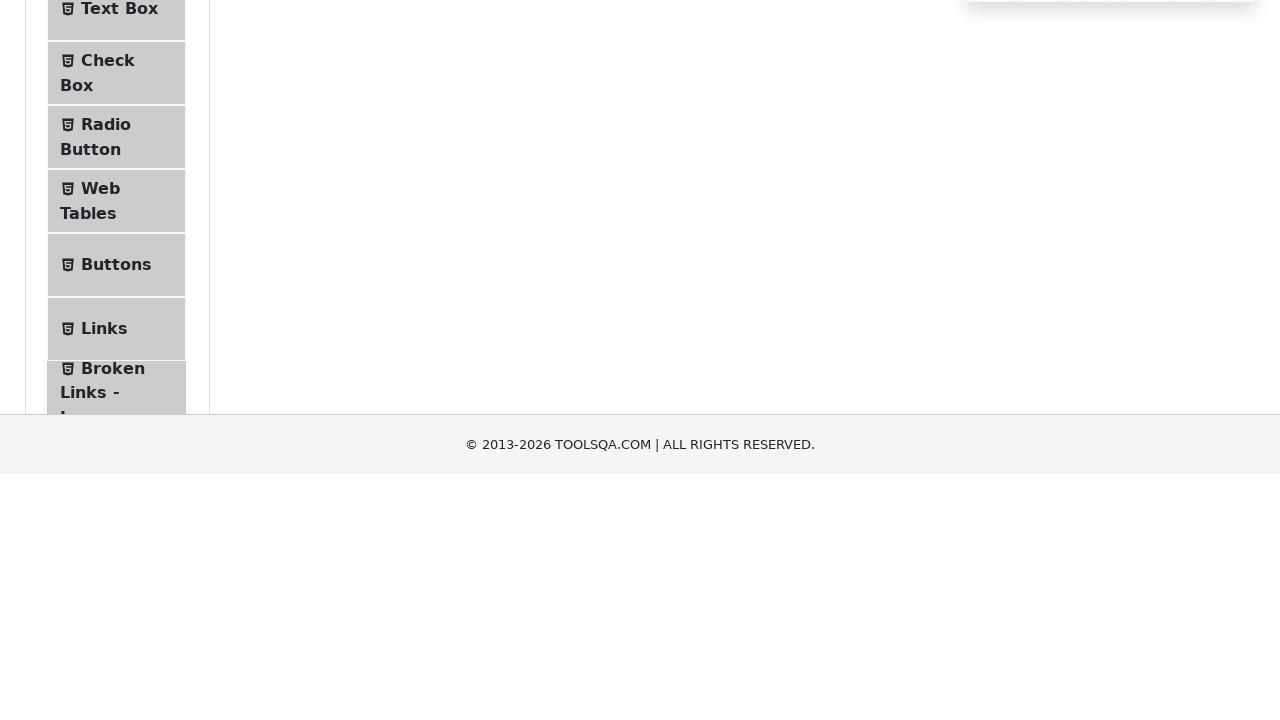

Clicked on Radio Button menu item at (106, 376) on text=Radio Button
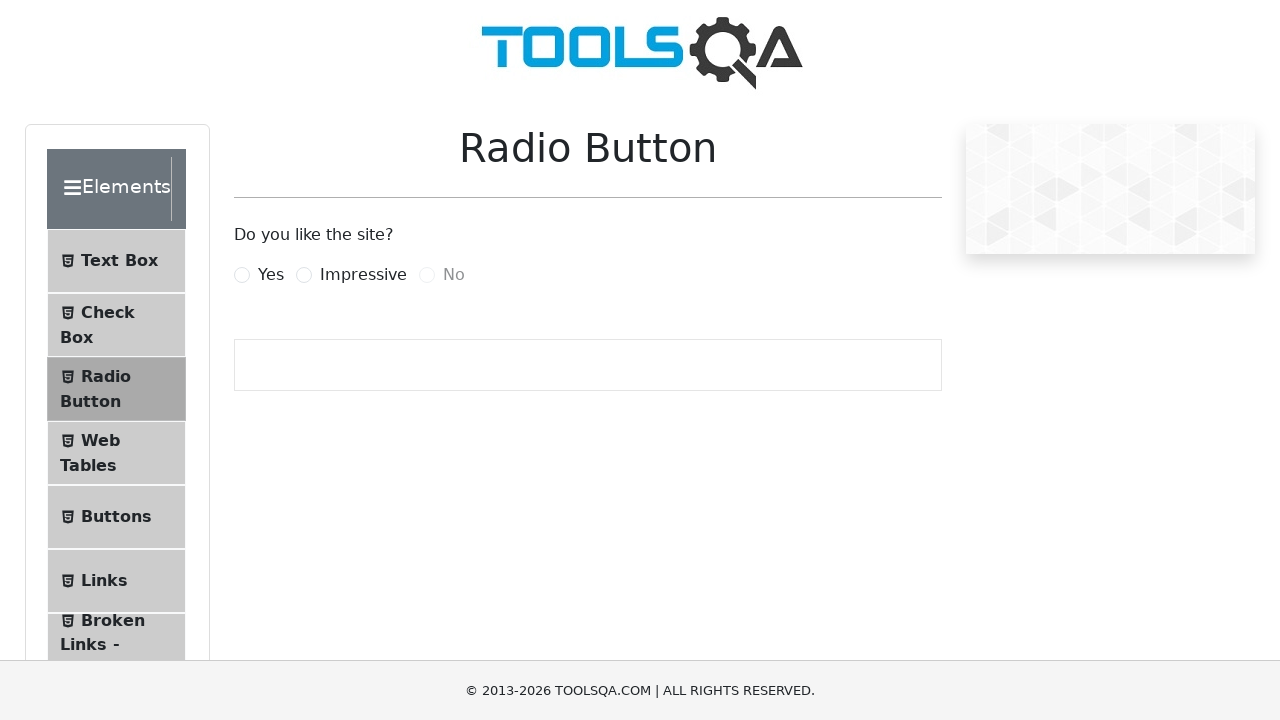

Clicked the 'Yes' radio button at (271, 275) on label[for='yesRadio']
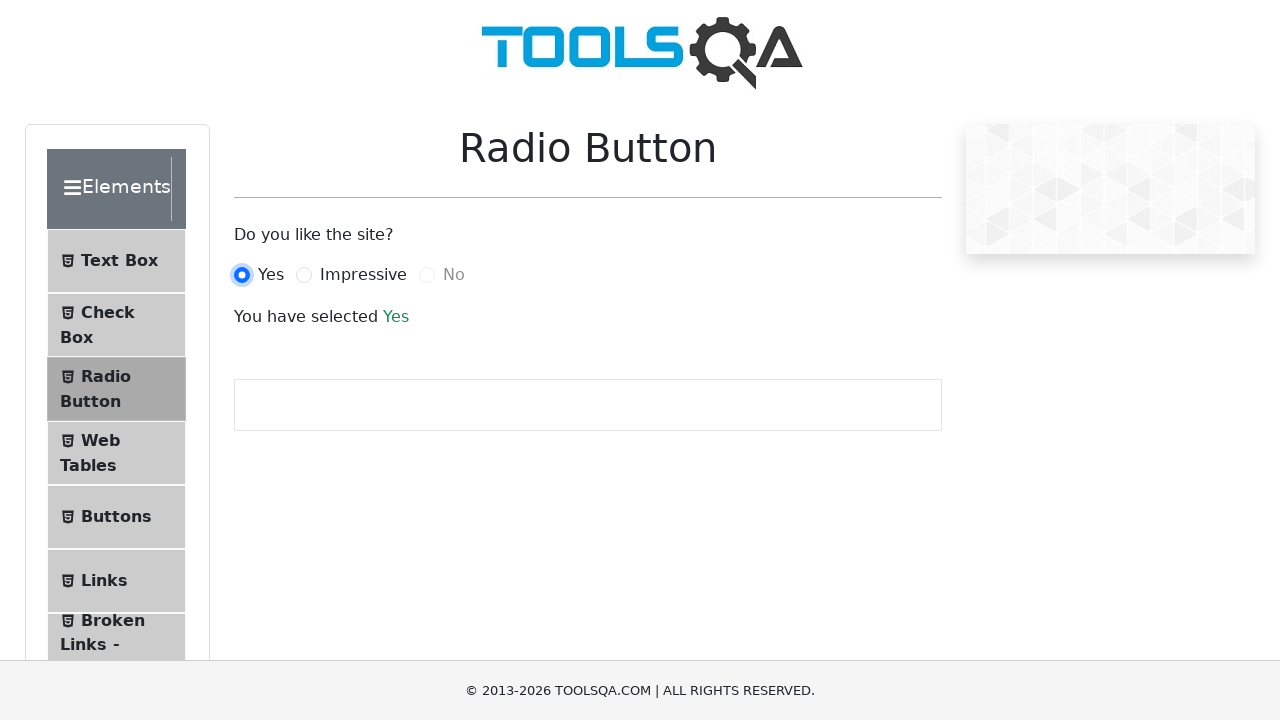

Verified 'Yes' result text is displayed
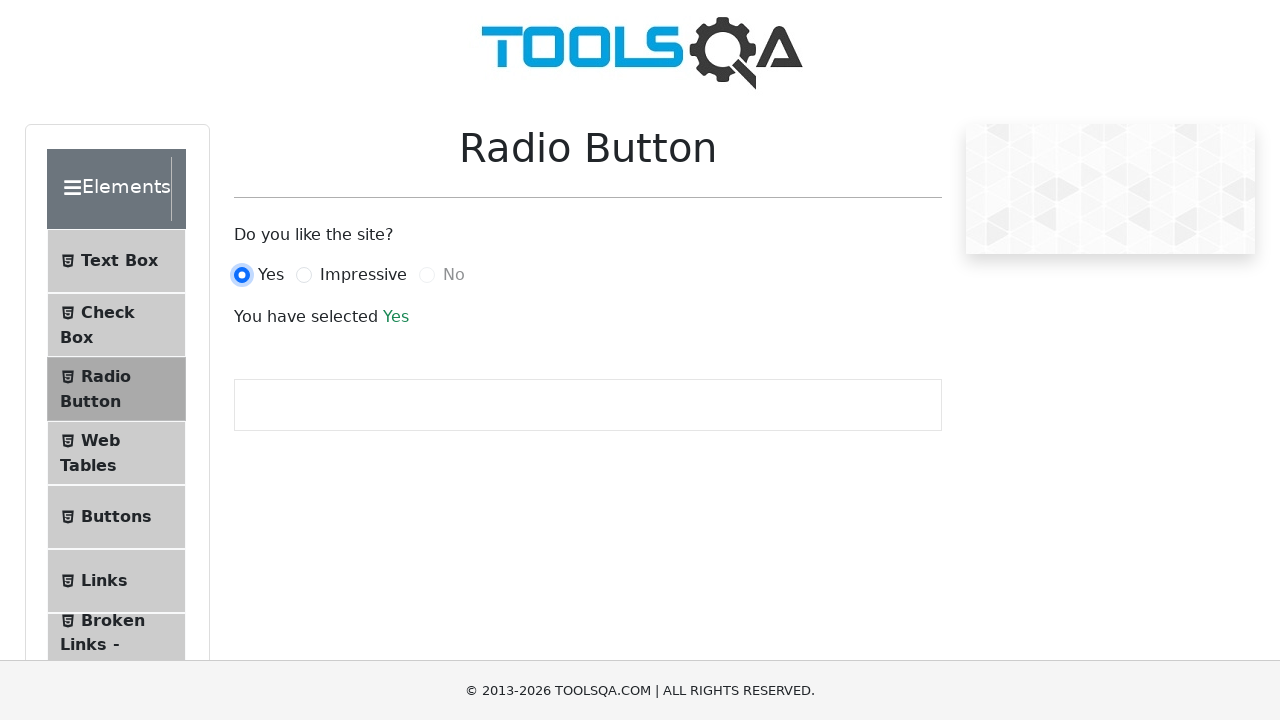

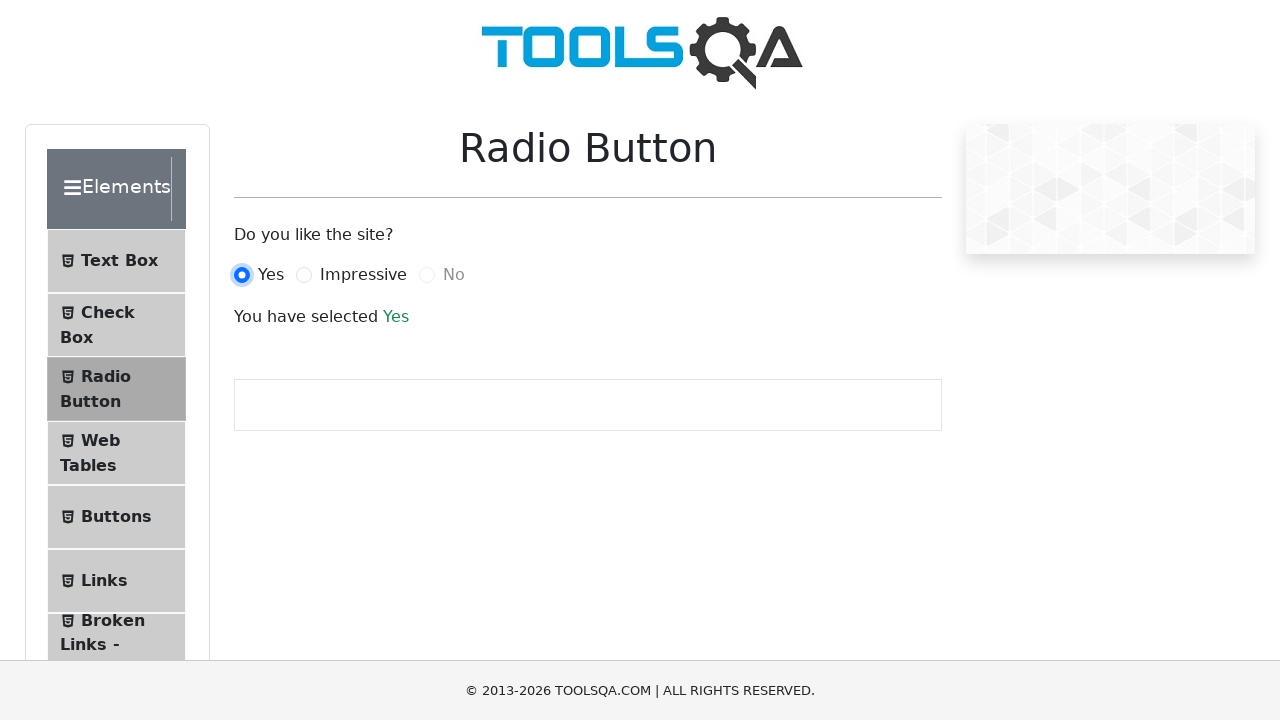